Tests JAL's flight information search by selecting departure and arrival airports from dropdown menus and clicking the search button to view flight status results.

Starting URL: https://www.jal.co.jp/jp/ja/other/weather_info_dom/

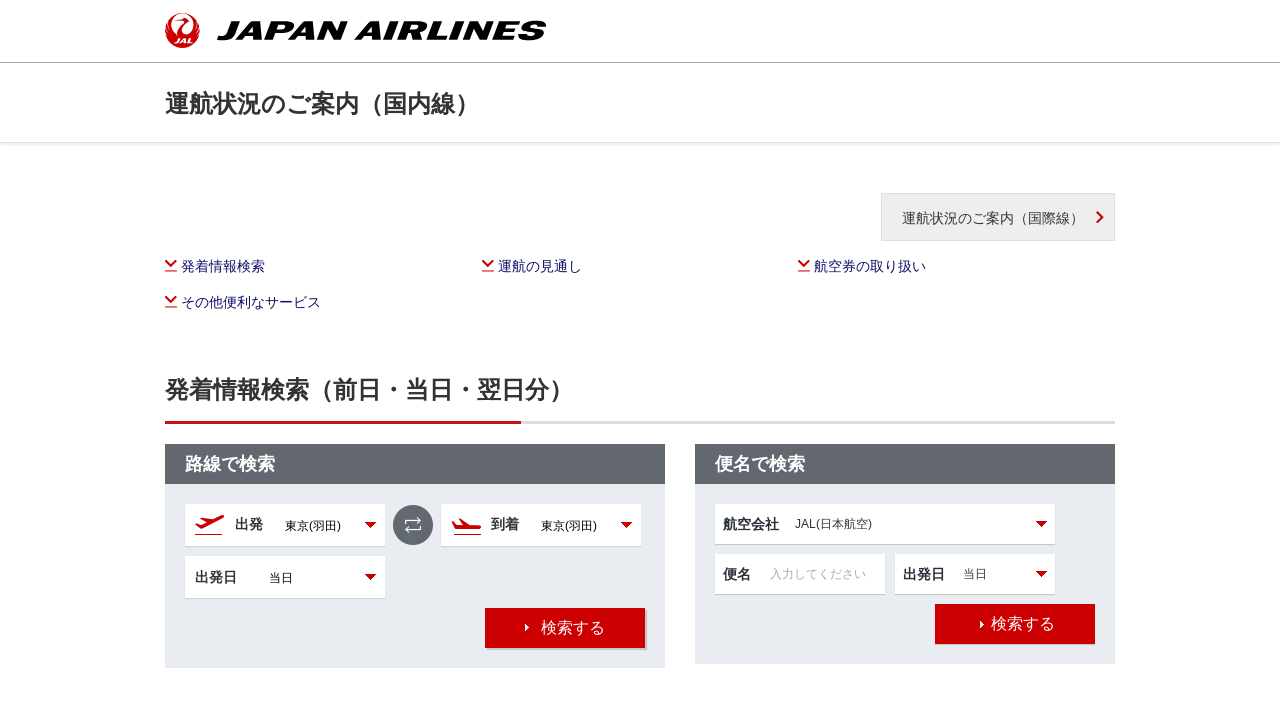

Selected Tokyo Haneda (HND) as departure airport from dropdown on #dep
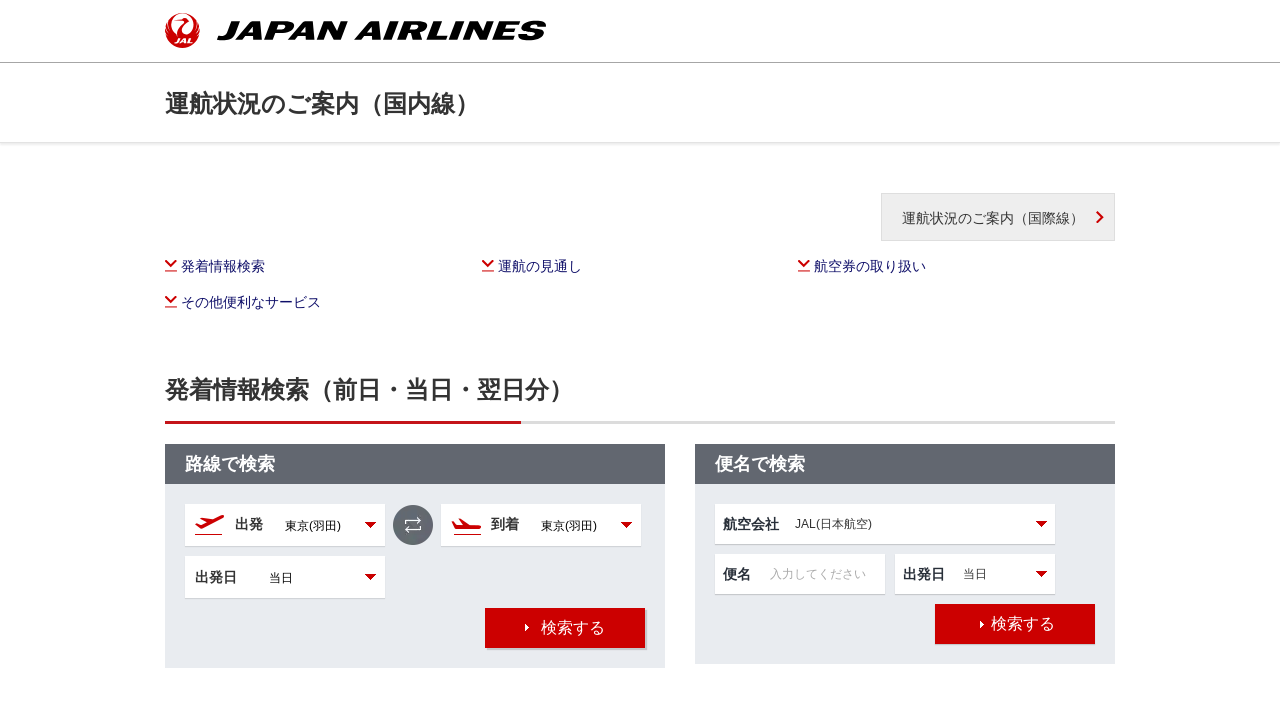

Selected Osaka Itami (ITM) as arrival airport from dropdown on #arr
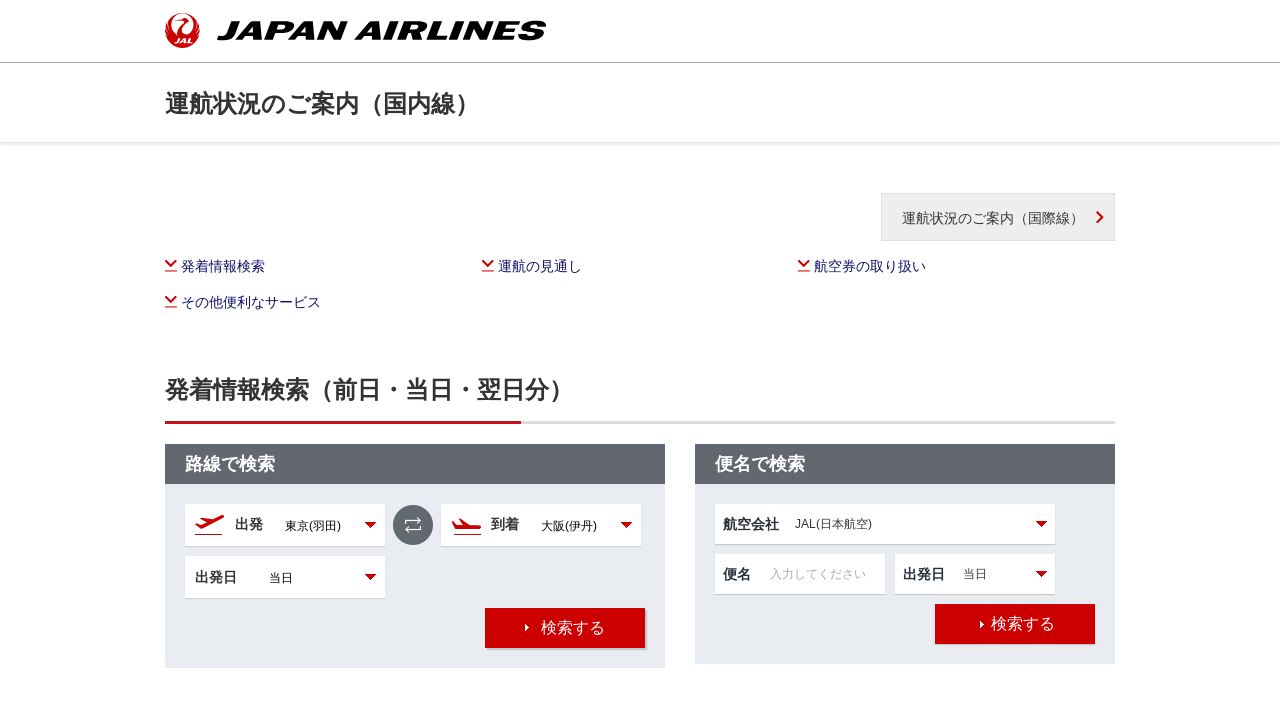

Clicked search button to find flights at (565, 628) on xpath=//*[@id="wrapper"]/div/div/div[2]/div[2]/div/div/div[2]/div/div[4]/div/div
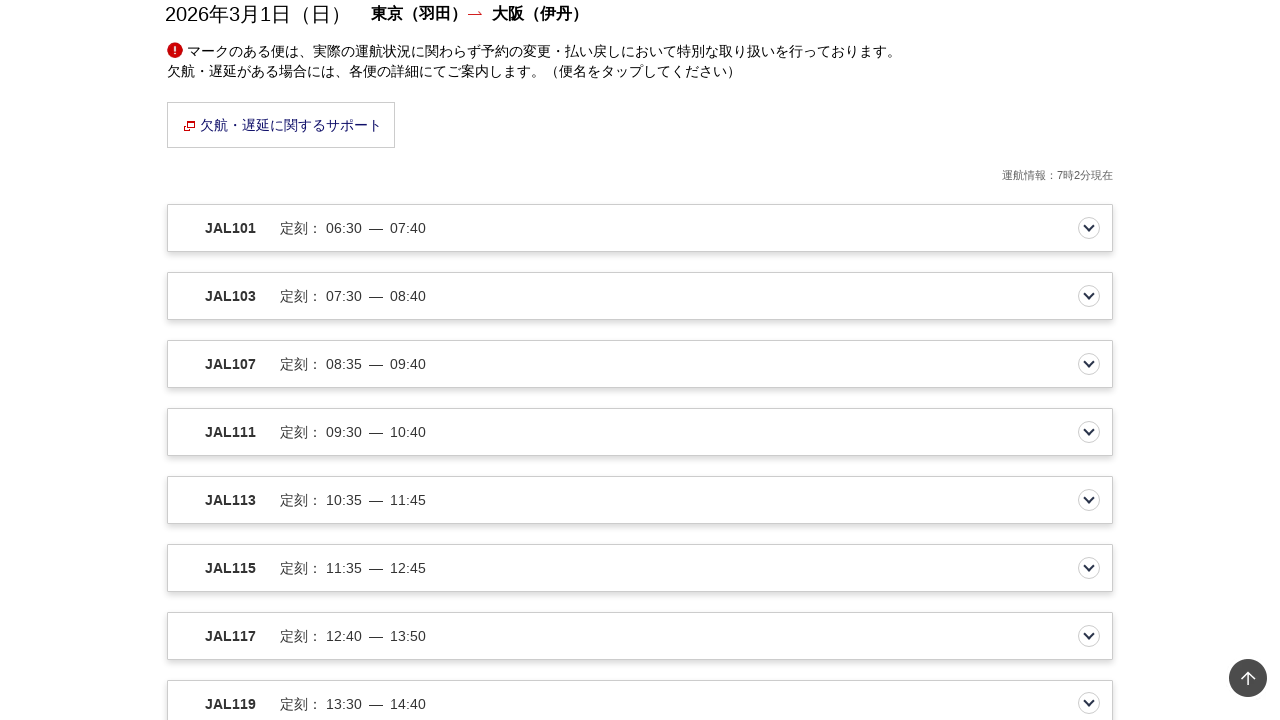

Flight search results loaded successfully
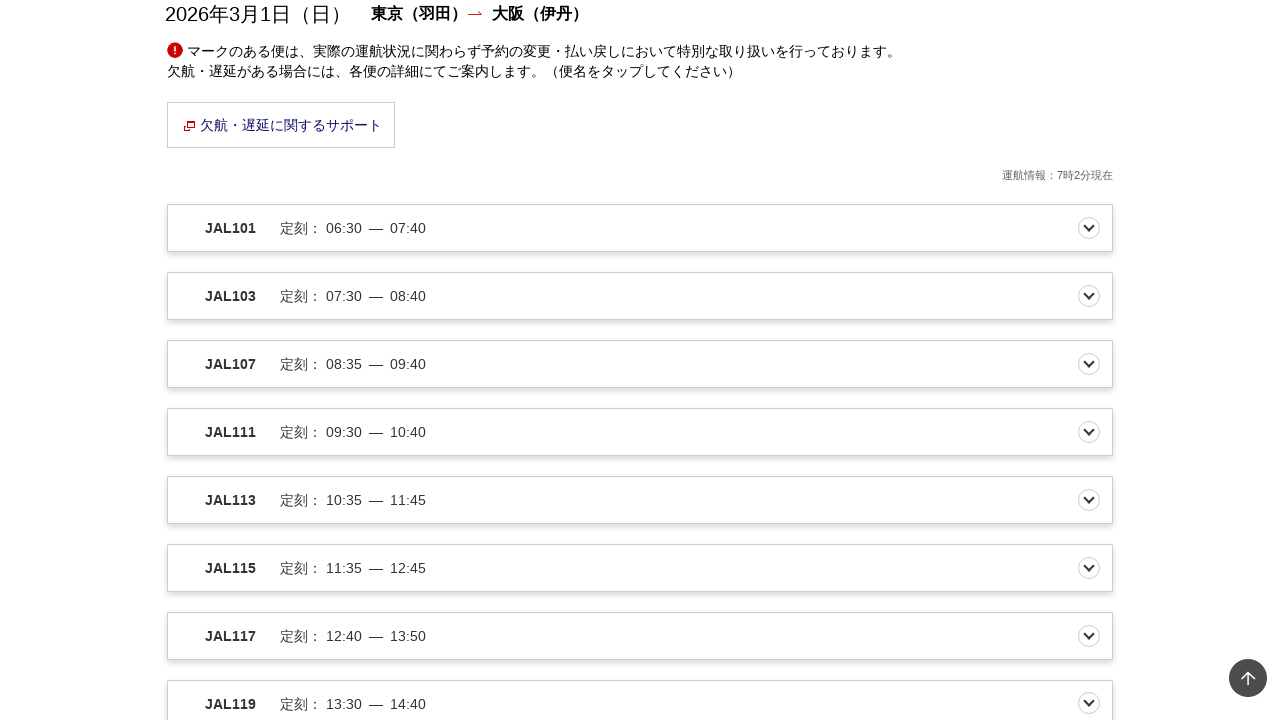

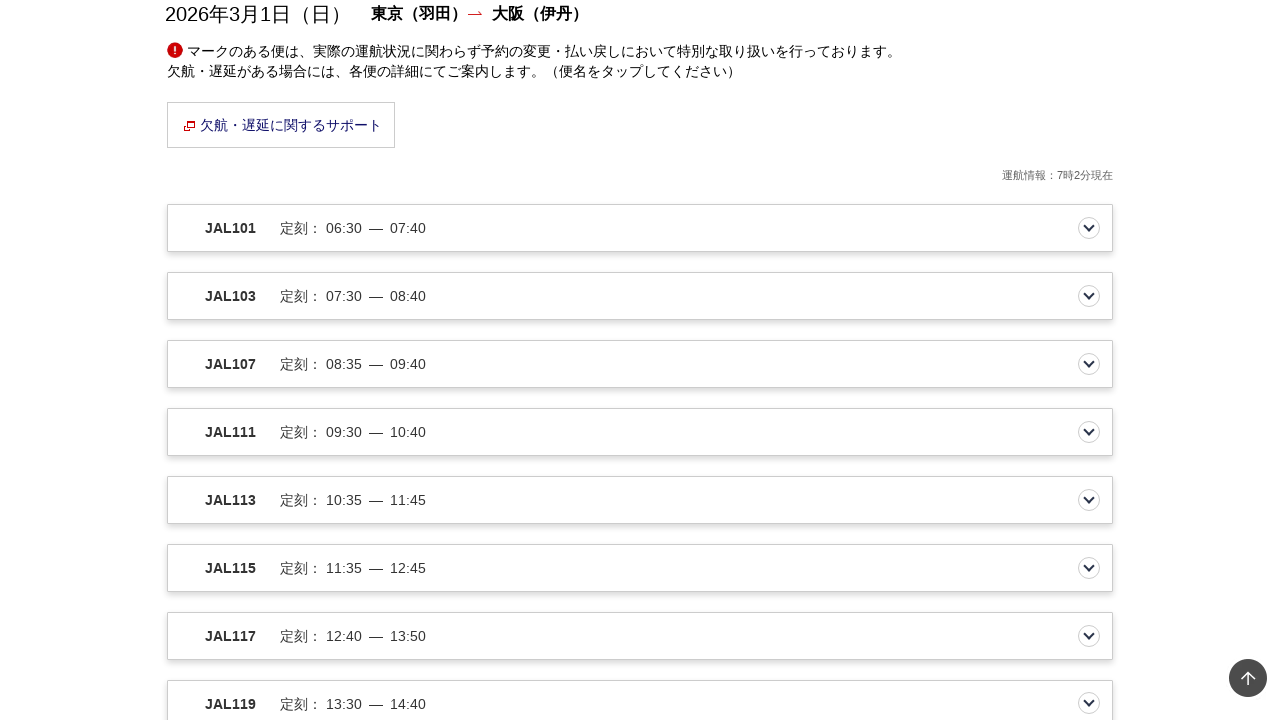